Tests a text box form by filling in user name, email, current address, and permanent address fields, then submitting the form

Starting URL: https://demoqa.com/text-box

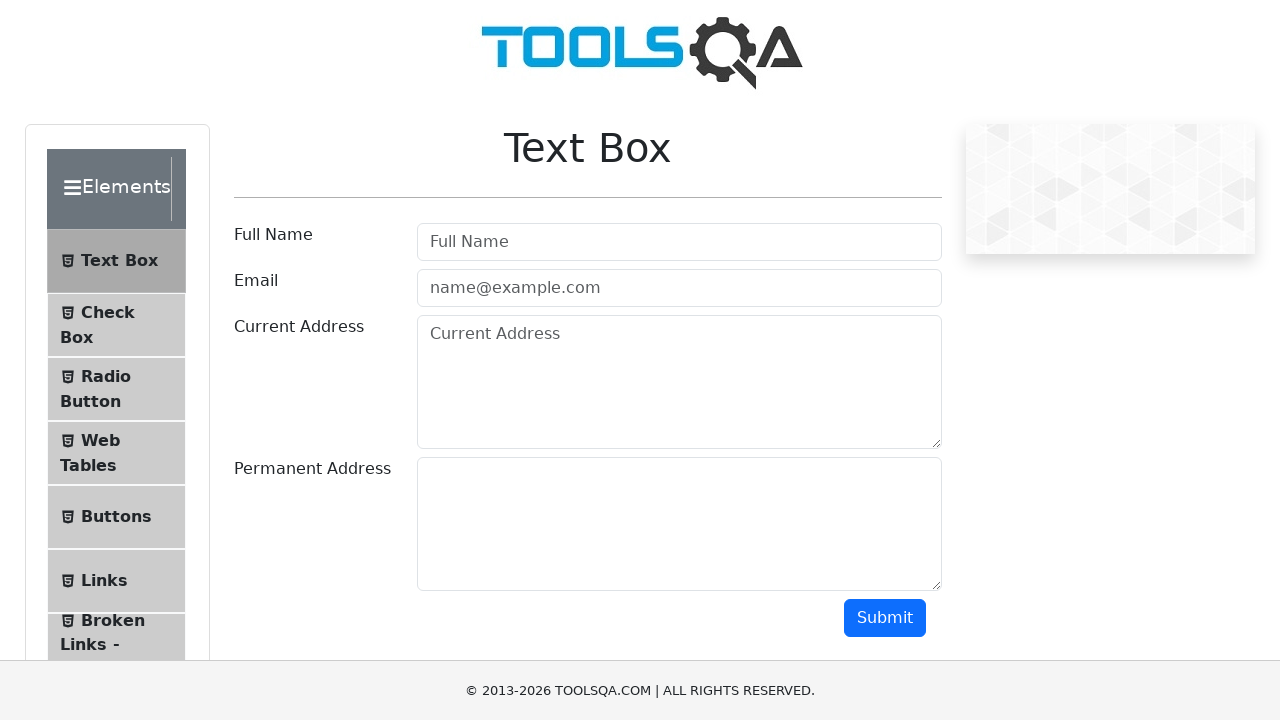

Filled user name field with 'Eric' on #userName
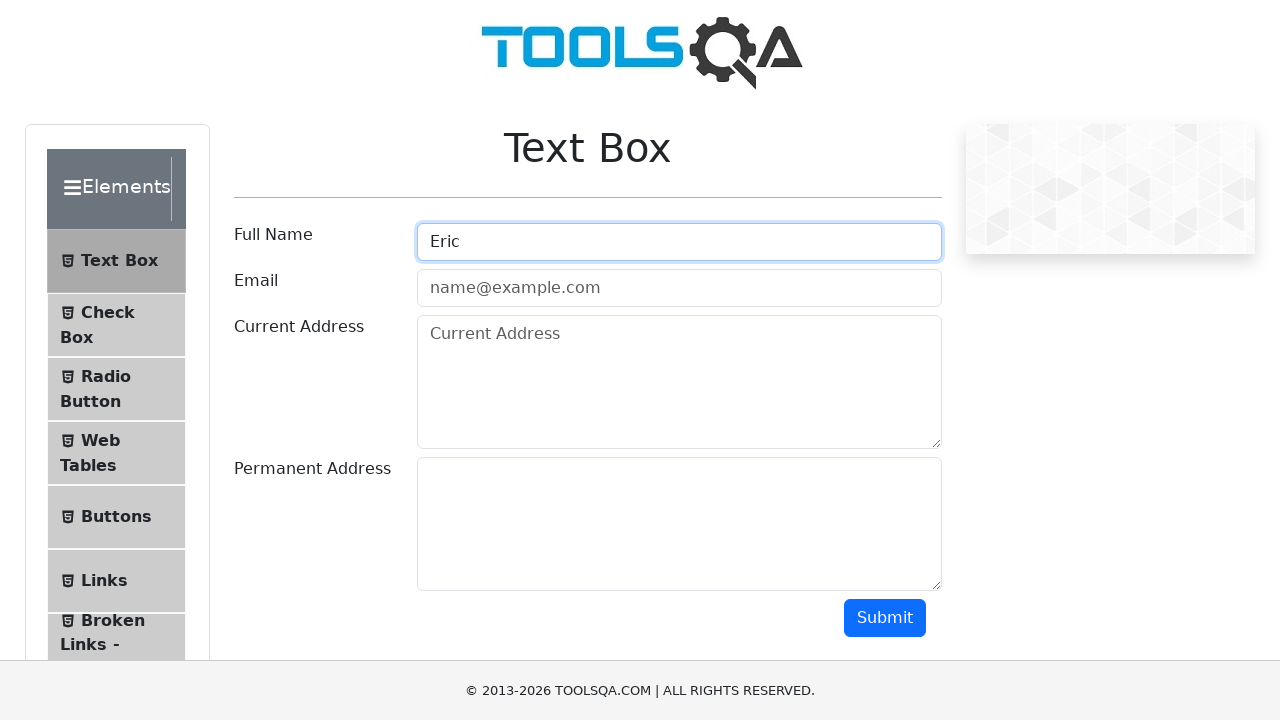

Filled email field with 'eric.cire.vv@gmail.com' on #userEmail
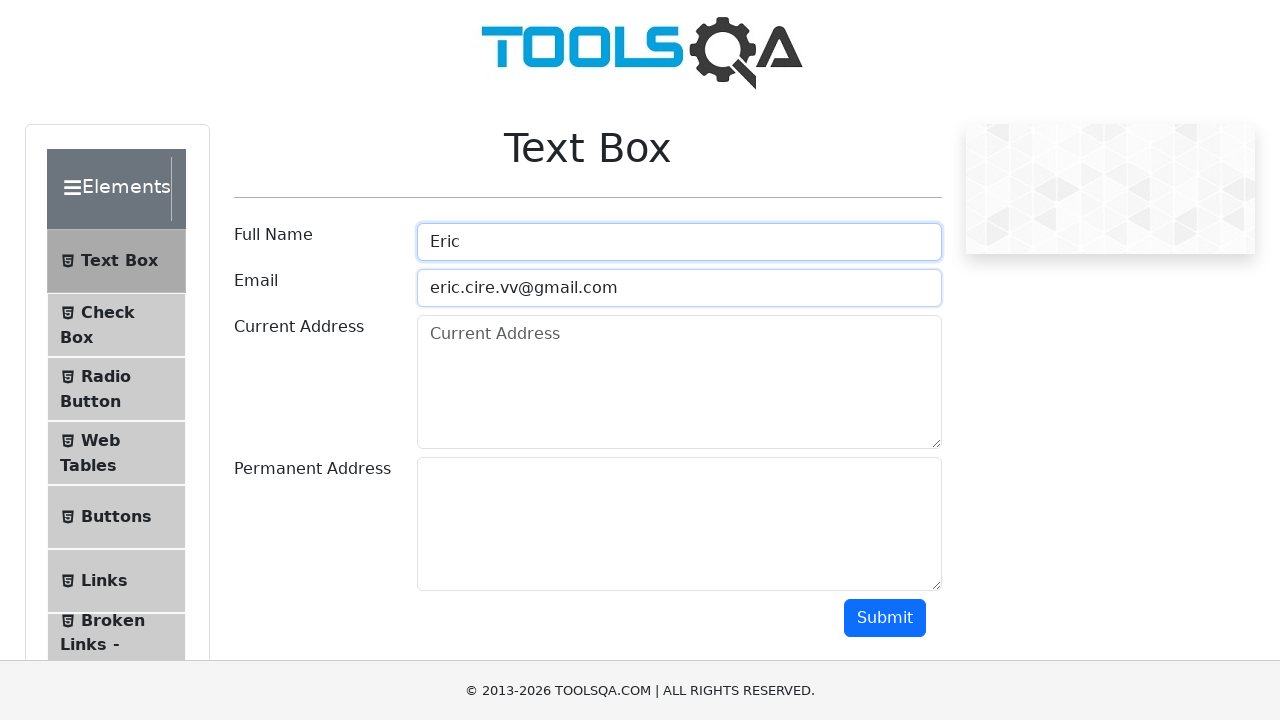

Filled current address field with 'Direccion 1' on textarea#currentAddress
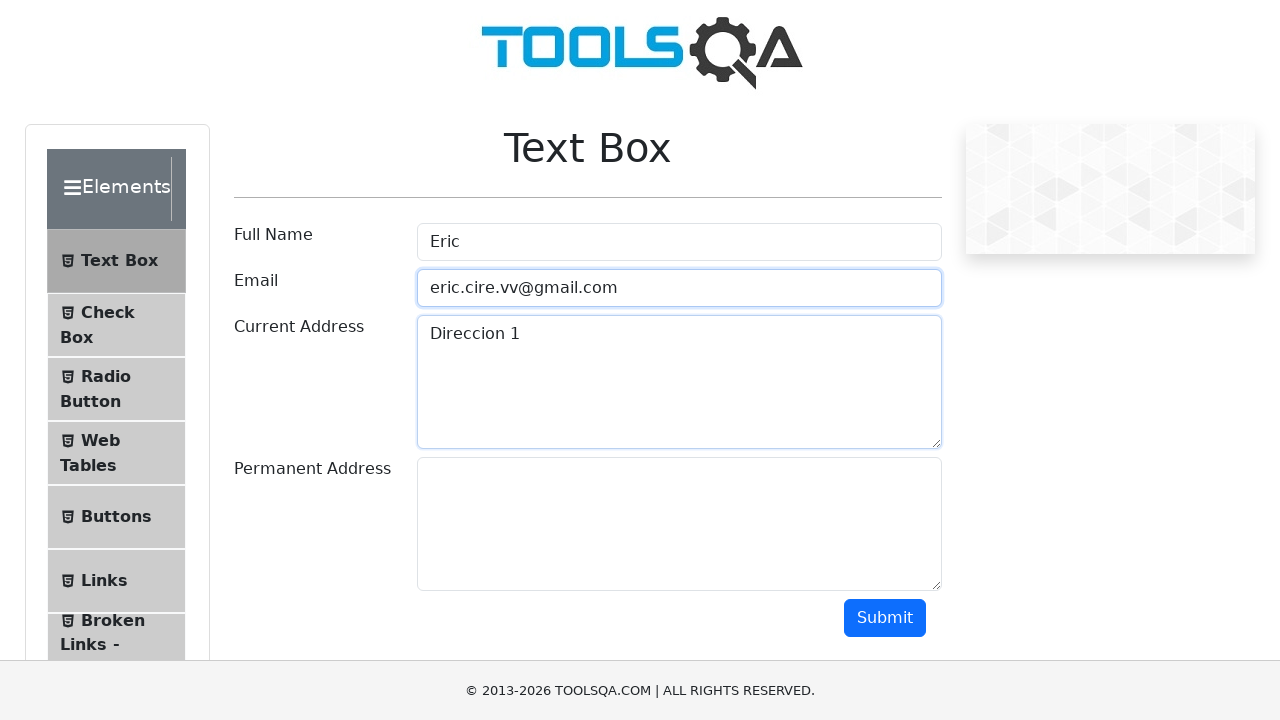

Filled permanent address field with 'Direeccion 2' on textarea#permanentAddress
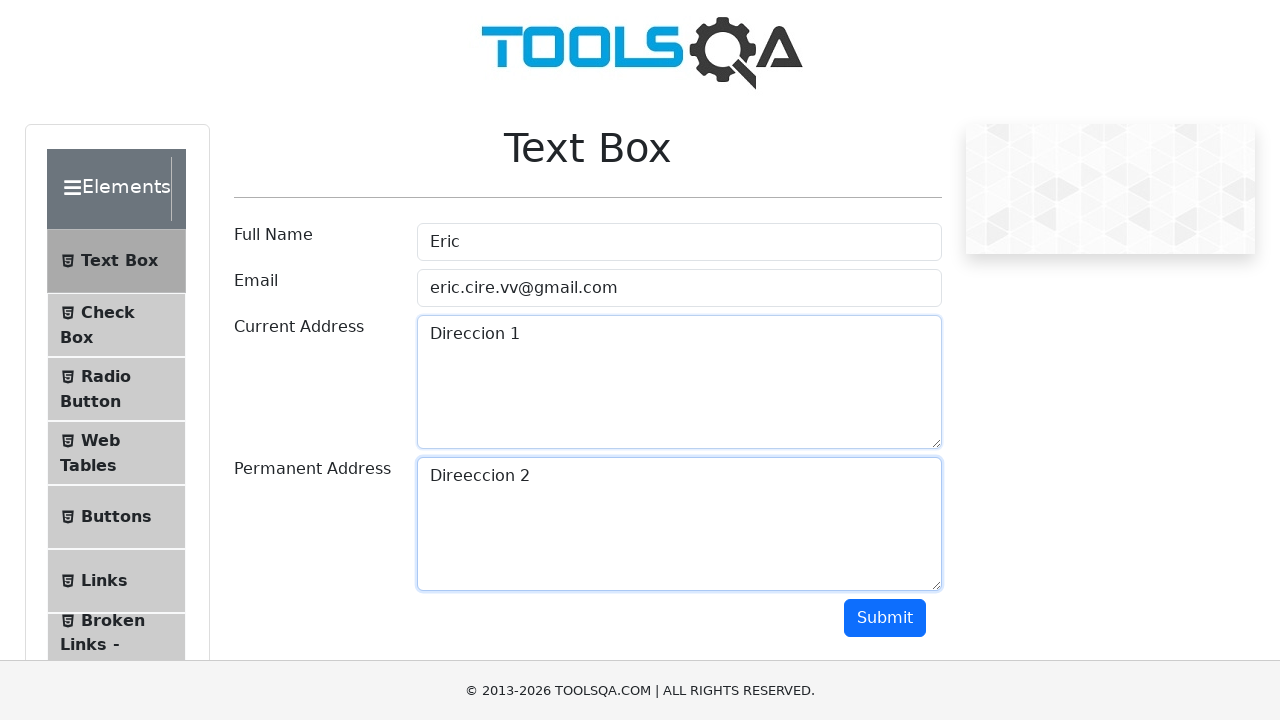

Clicked submit button to submit the form at (885, 618) on button#submit
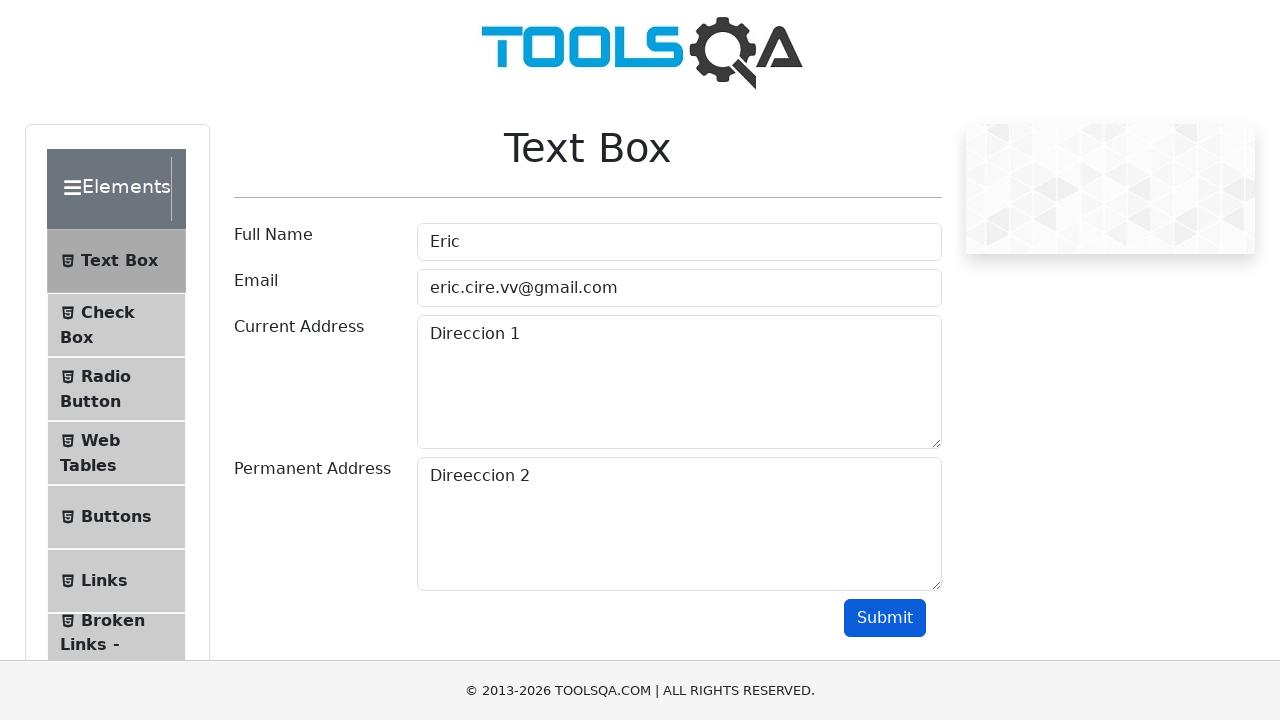

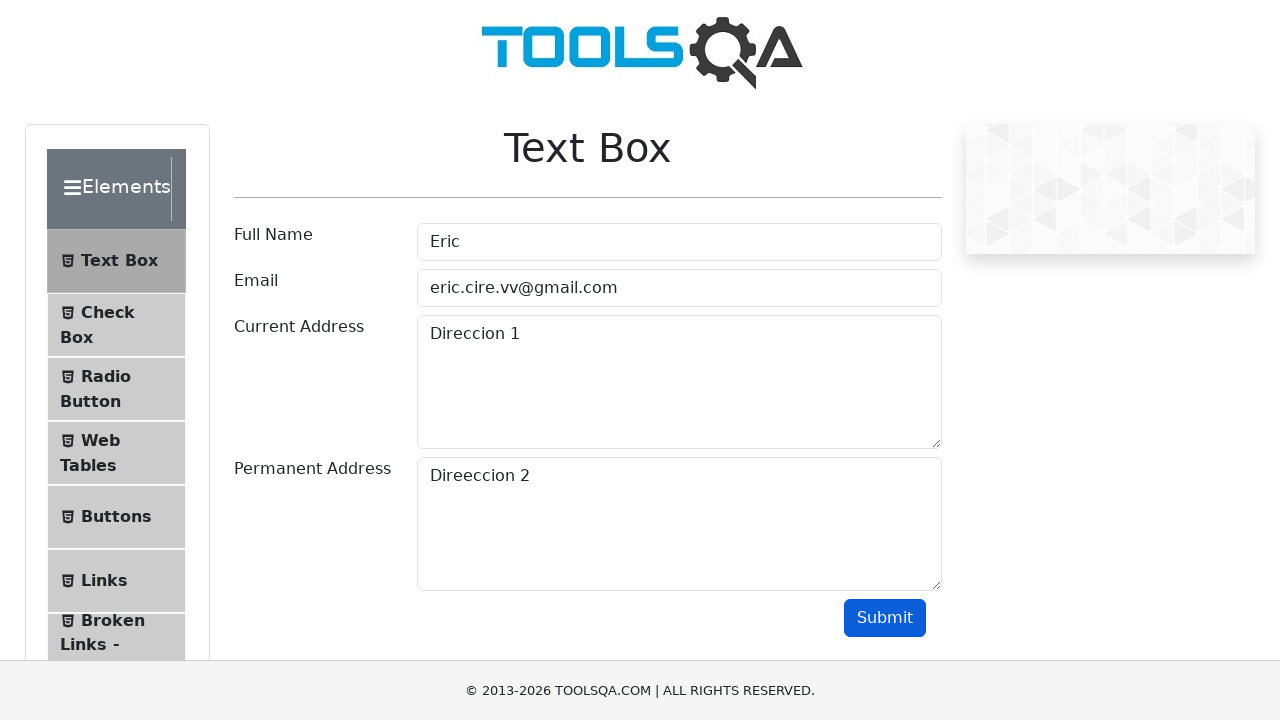